Tests dropdown selection functionality by selecting year, month, and day values from dropdown menus using different selection methods (by value and by index)

Starting URL: https://testcenter.techproeducation.com/index.php?page=dropdown

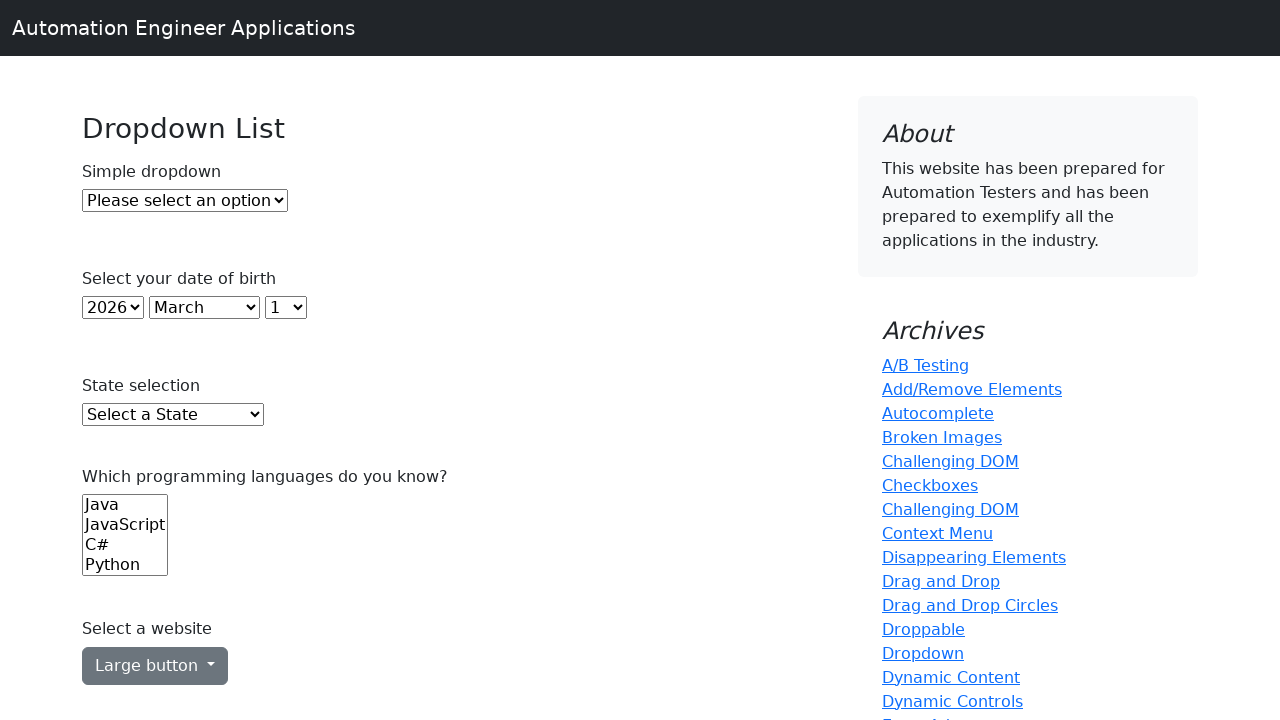

Selected year 2005 from year dropdown by value on select#year
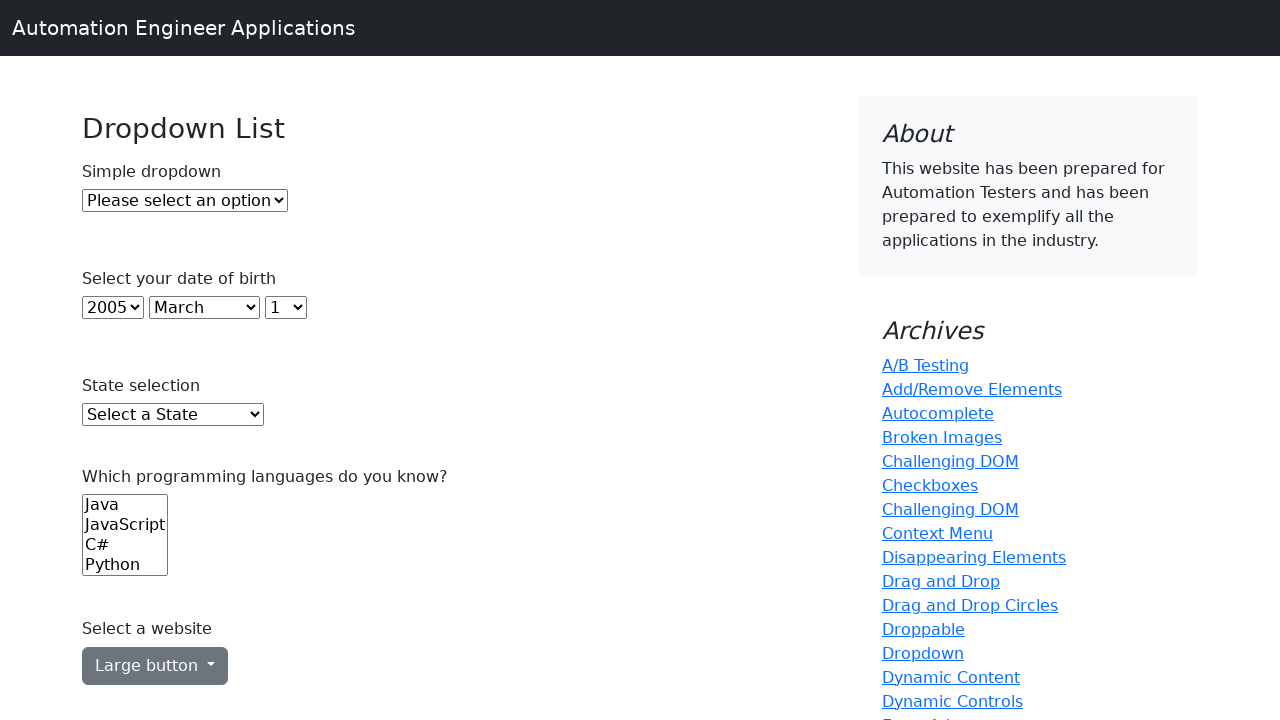

Selected October (index 9) from month dropdown by index on select#month
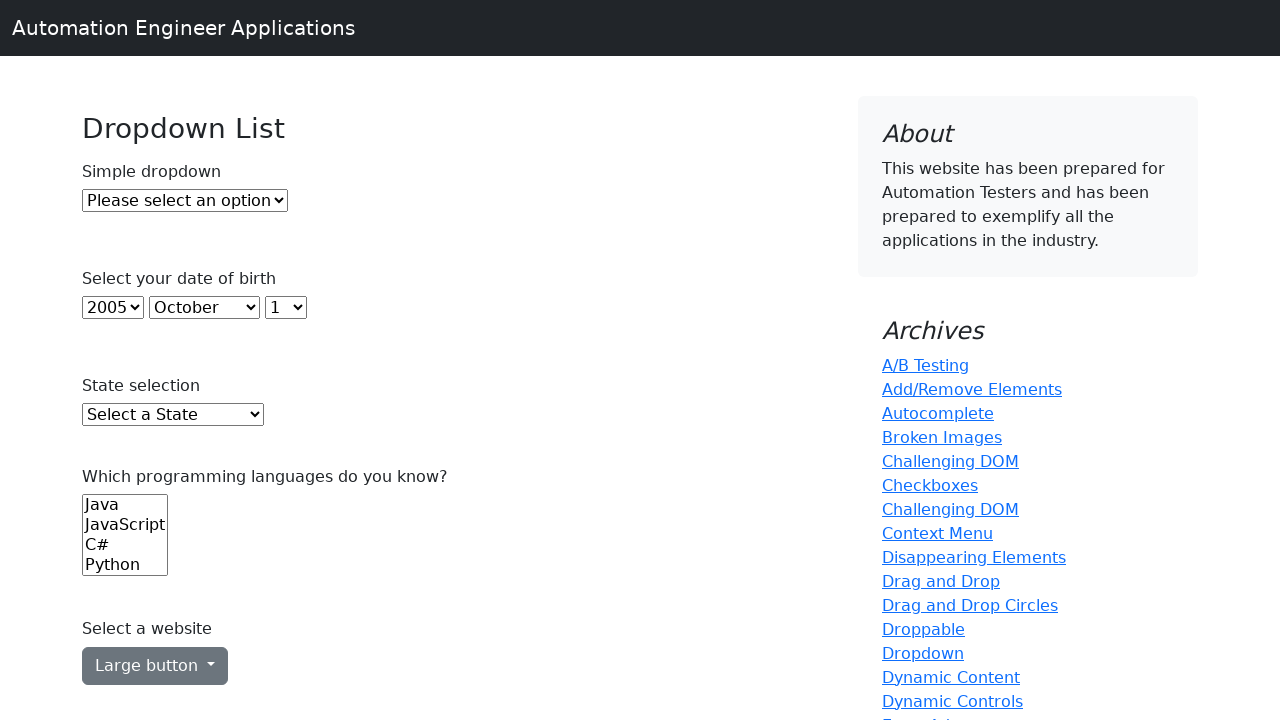

Selected 5th day (index 4) from day dropdown by index on select#day
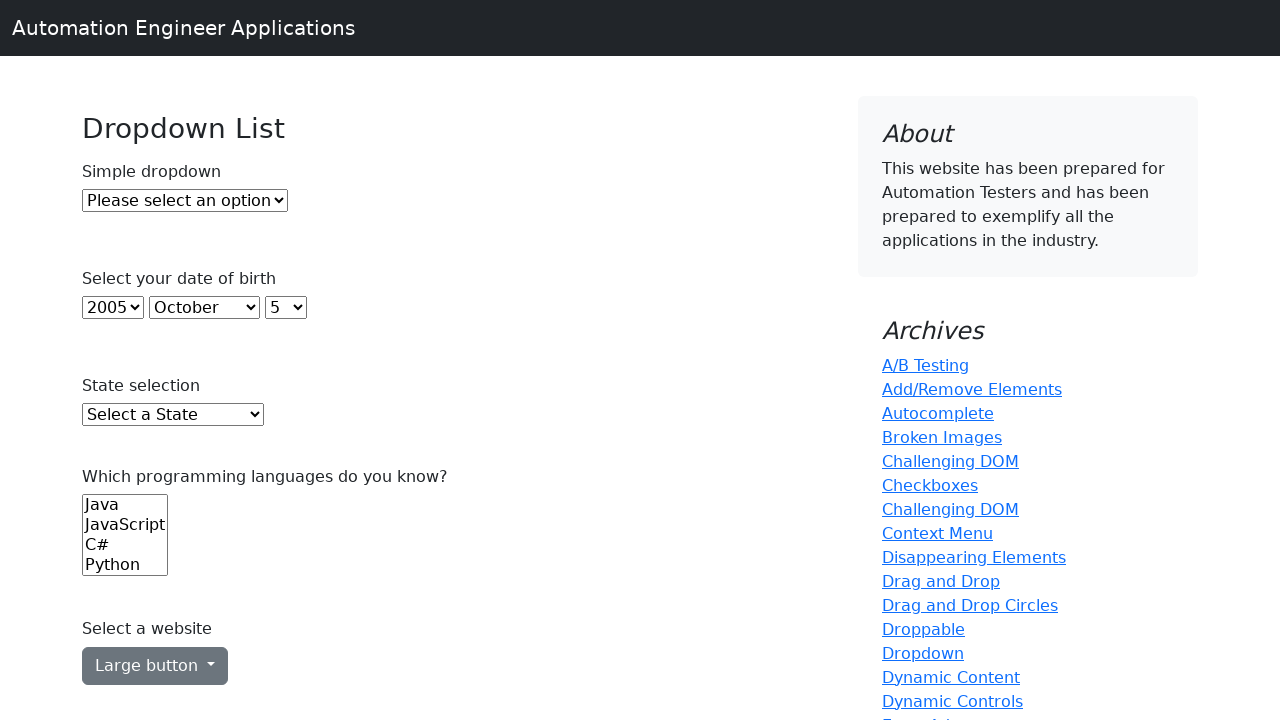

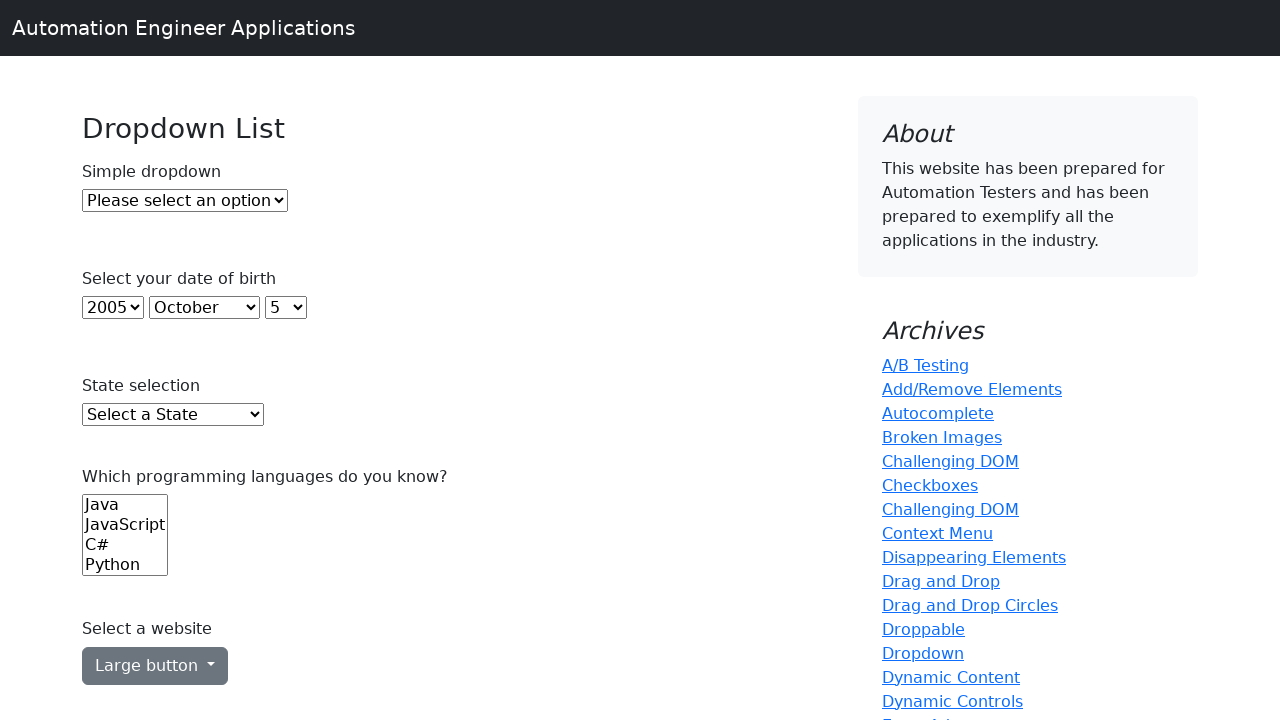